Tests a complete flight booking flow on BlazeDemo by selecting departure and destination cities, choosing a flight, filling in passenger details, and completing the purchase.

Starting URL: https://blazedemo.com/

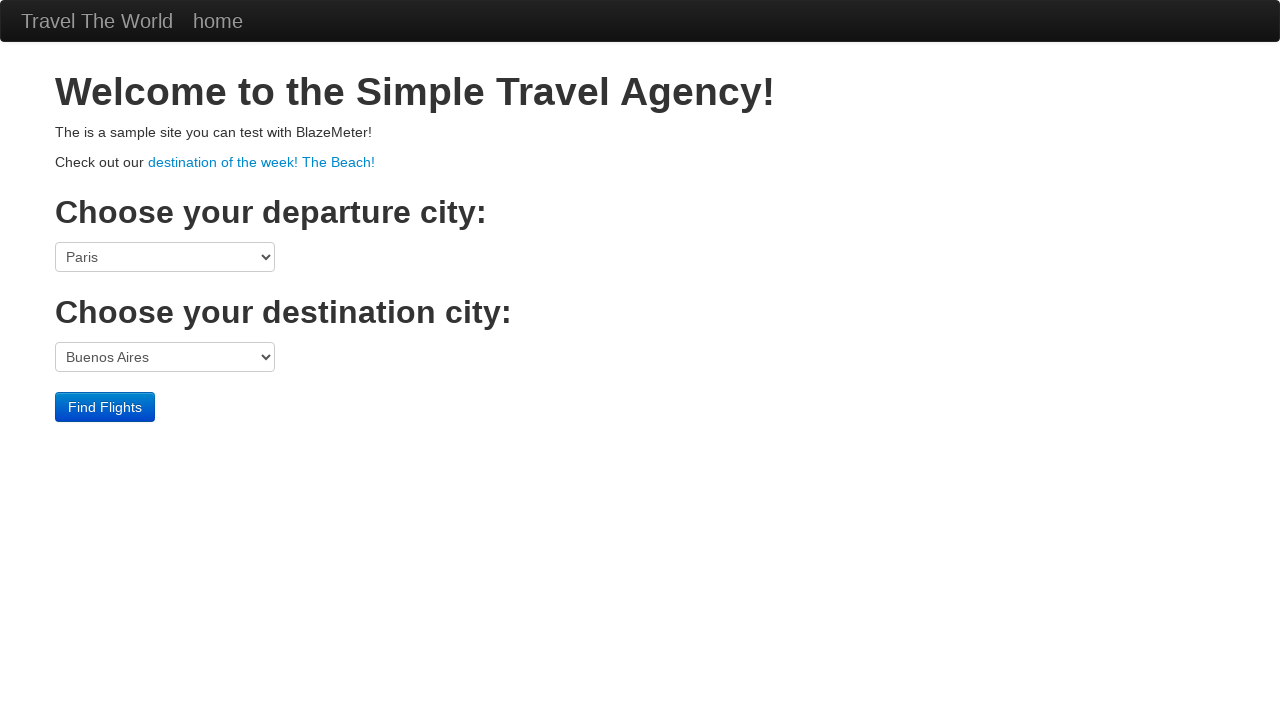

Clicked departure city dropdown at (165, 257) on select[name='fromPort']
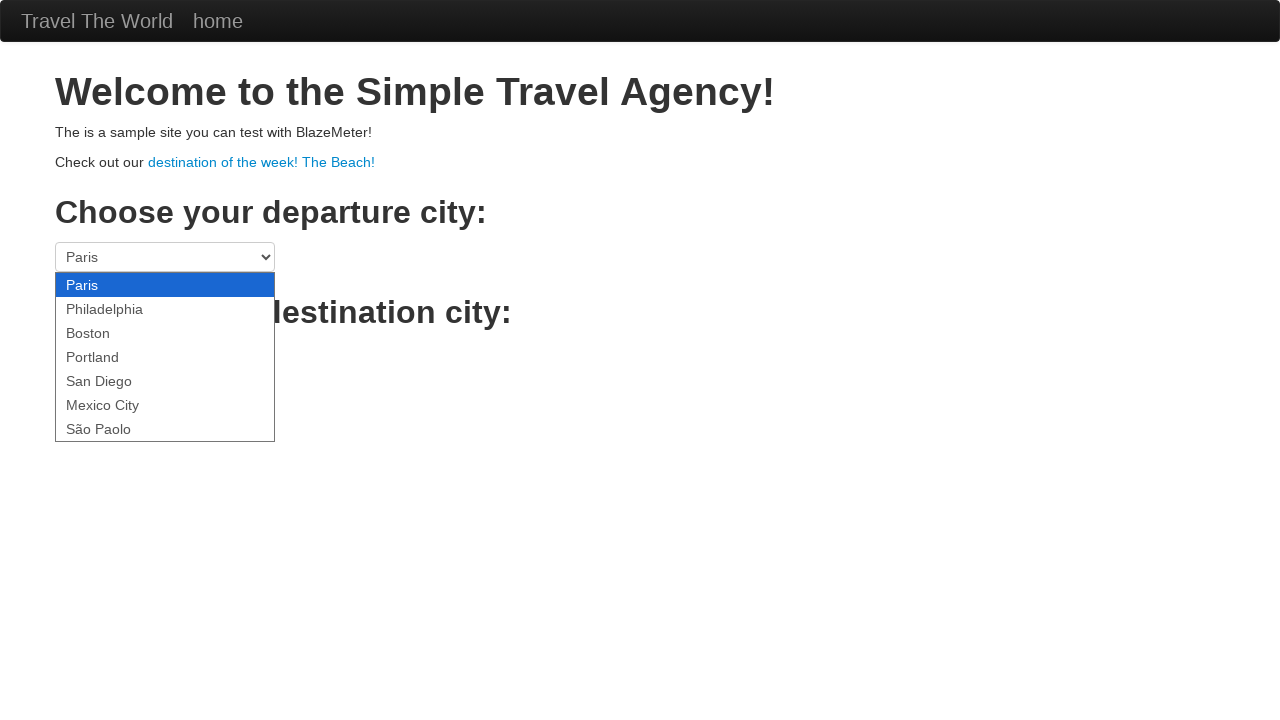

Selected Mexico City as departure city on select[name='fromPort']
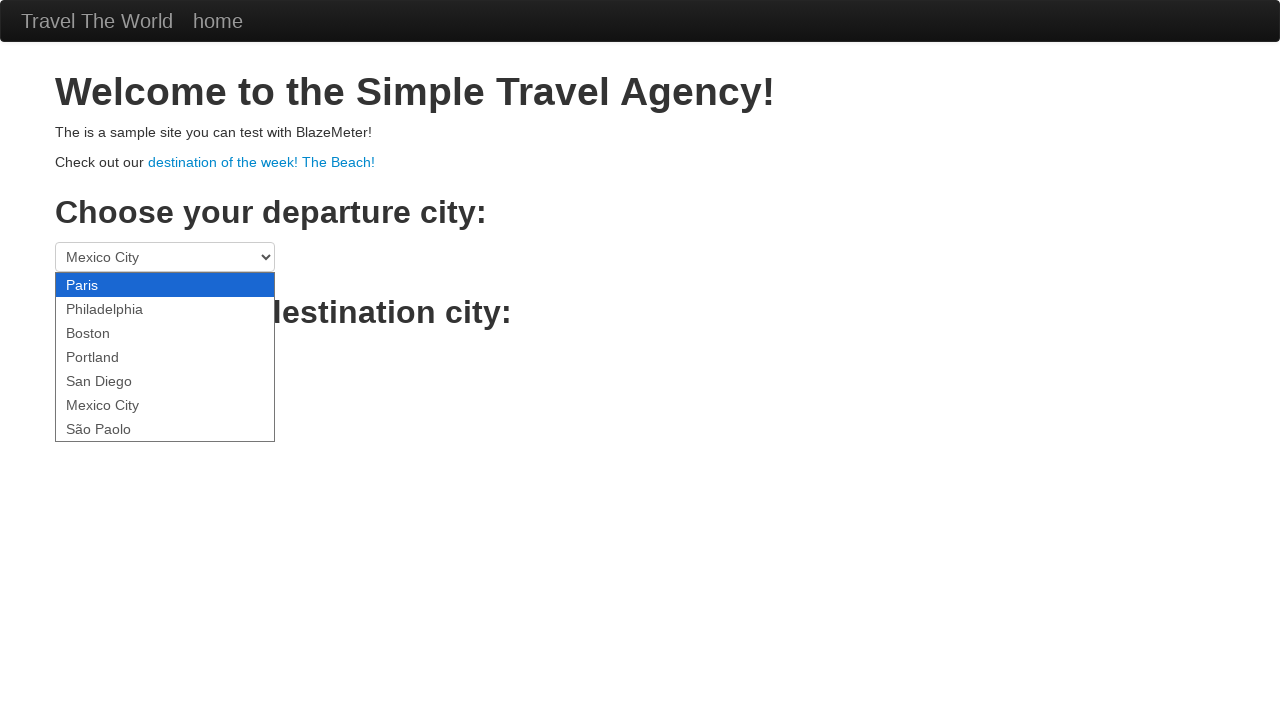

Clicked destination city dropdown at (165, 357) on select[name='toPort']
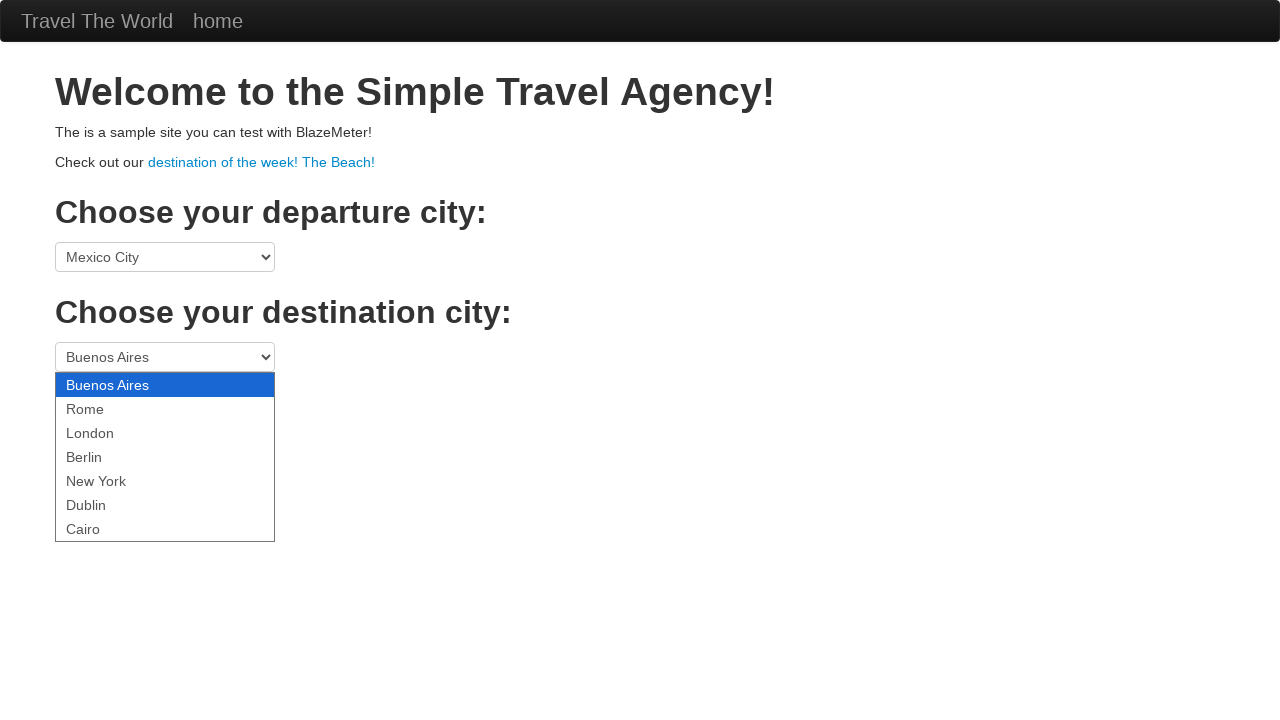

Selected Berlin as destination city on select[name='toPort']
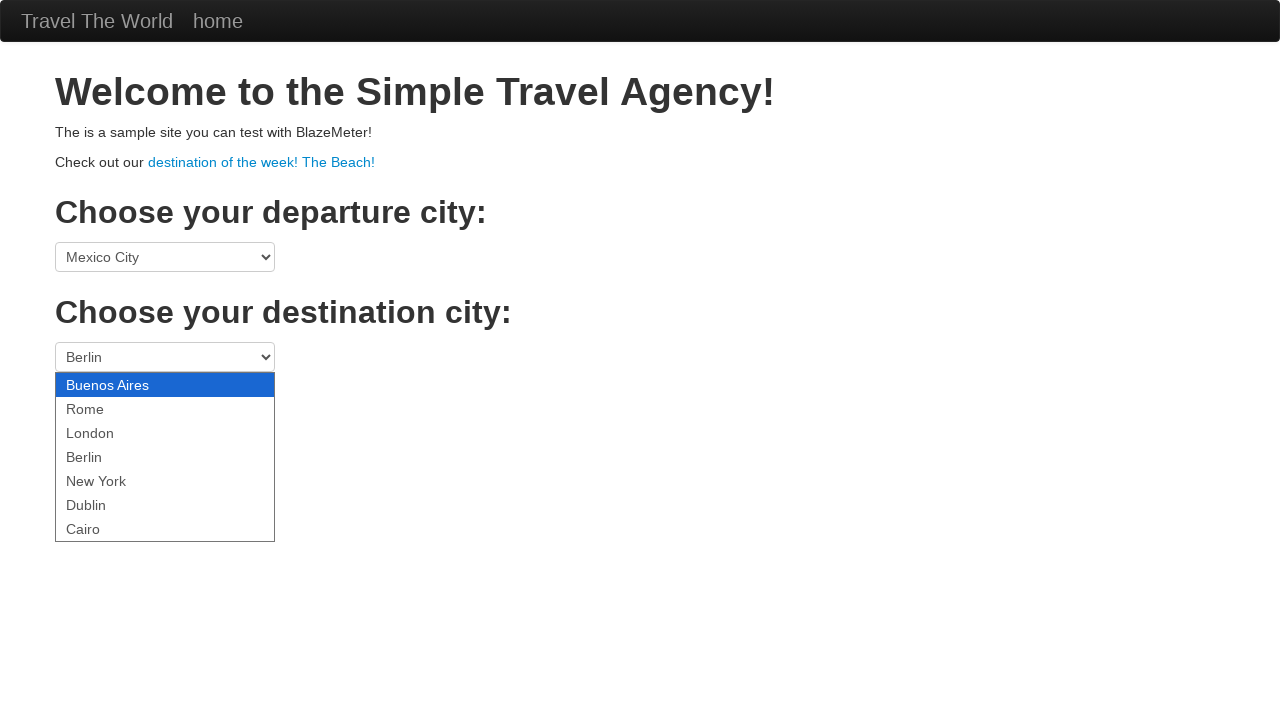

Clicked Find Flights button at (105, 407) on .btn-primary
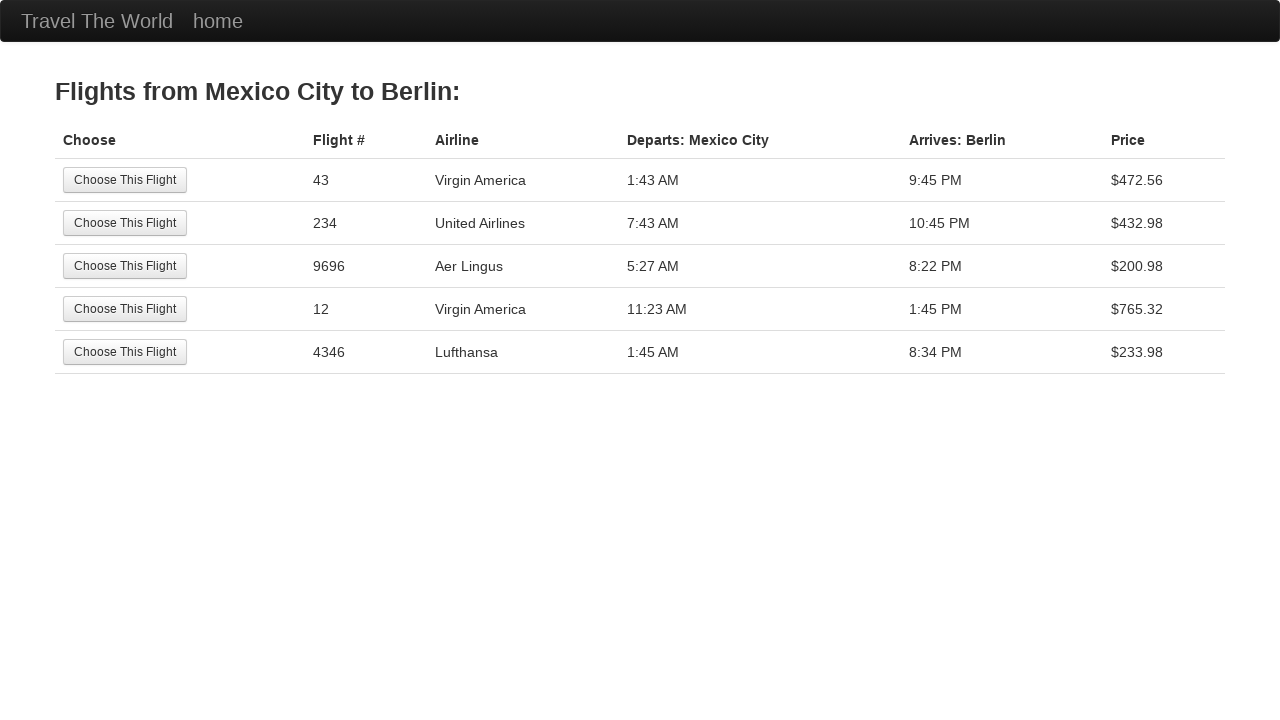

Waited for flights to load and display
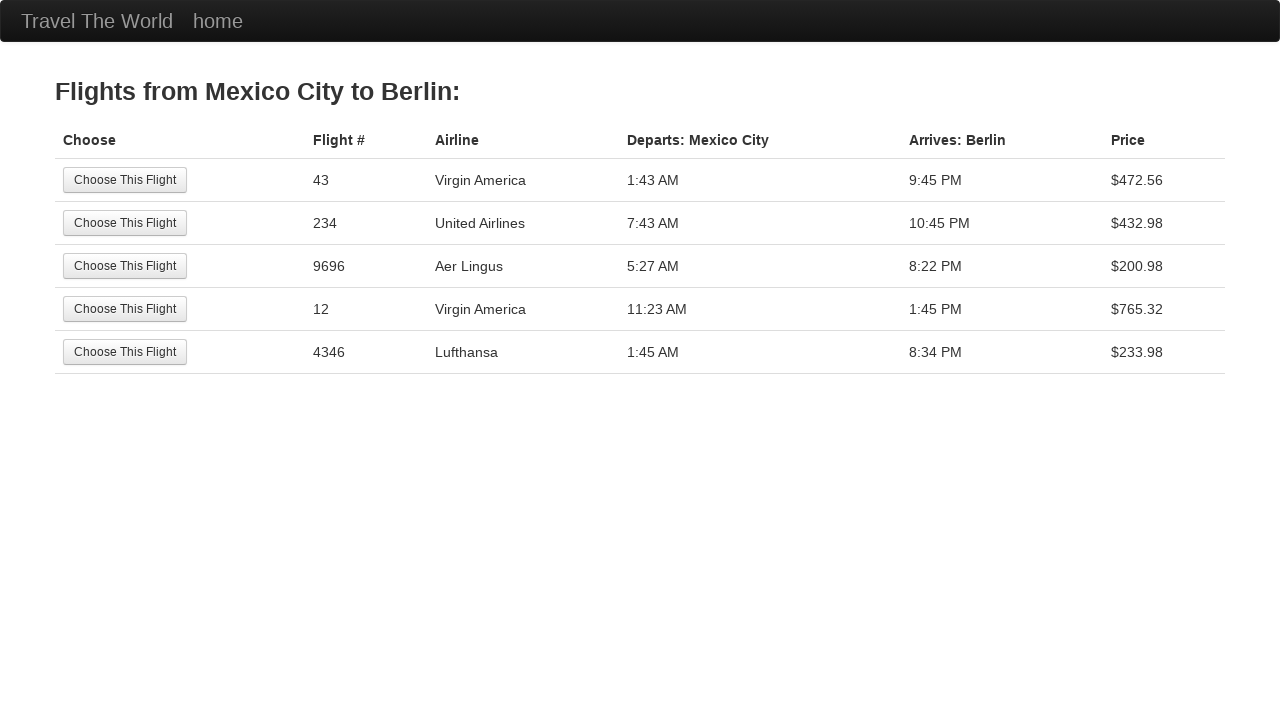

Selected the second flight option at (125, 223) on tr:nth-child(2) .btn
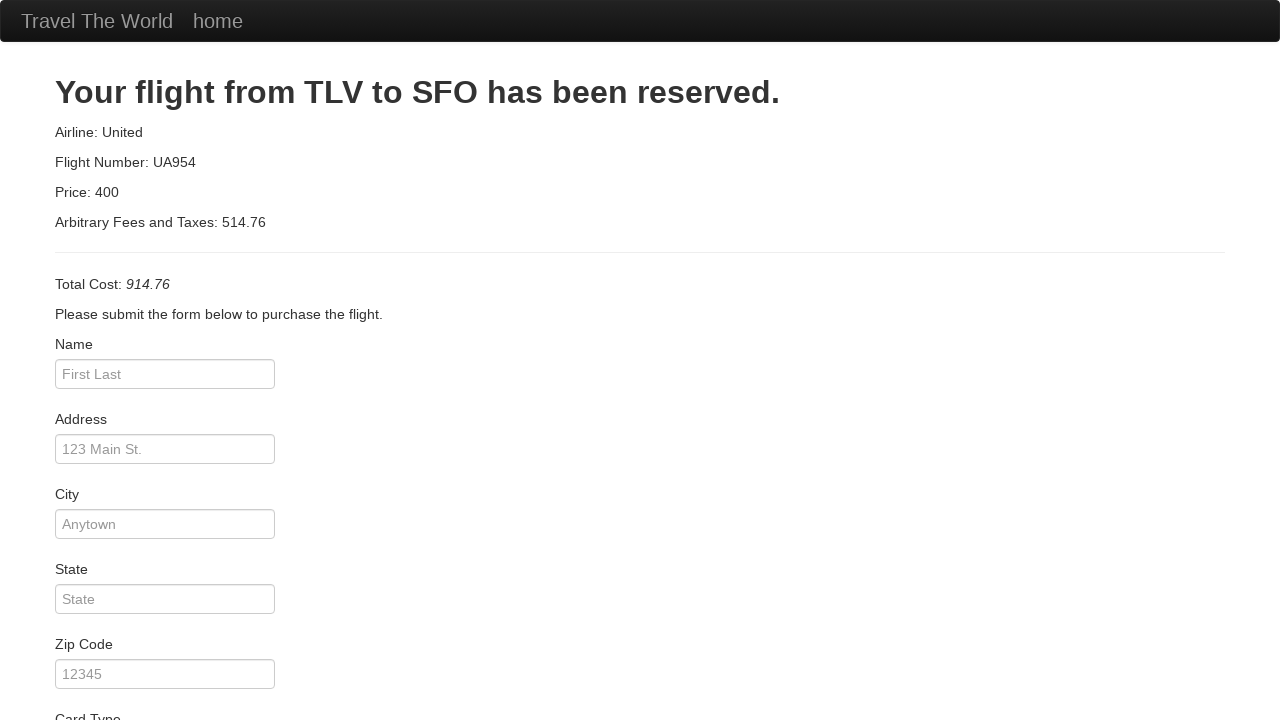

Clicked passenger name input field at (165, 374) on #inputName
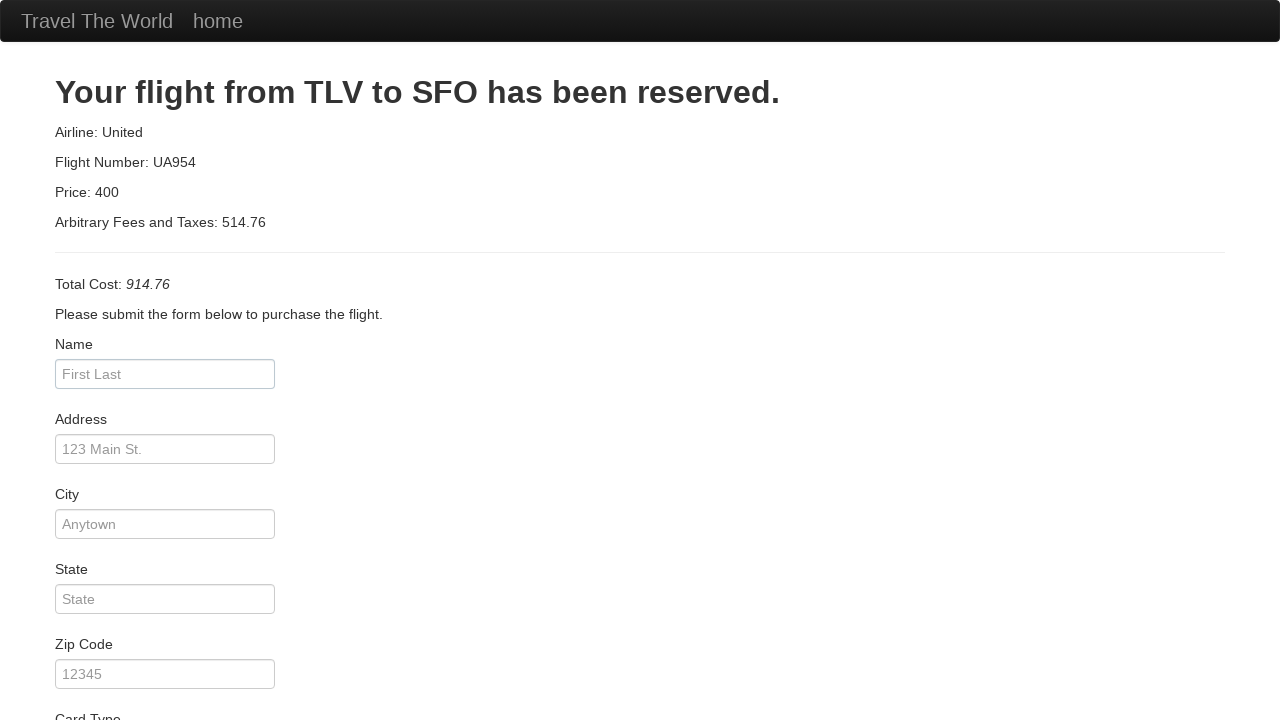

Filled passenger name field with 'Fabio' on #inputName
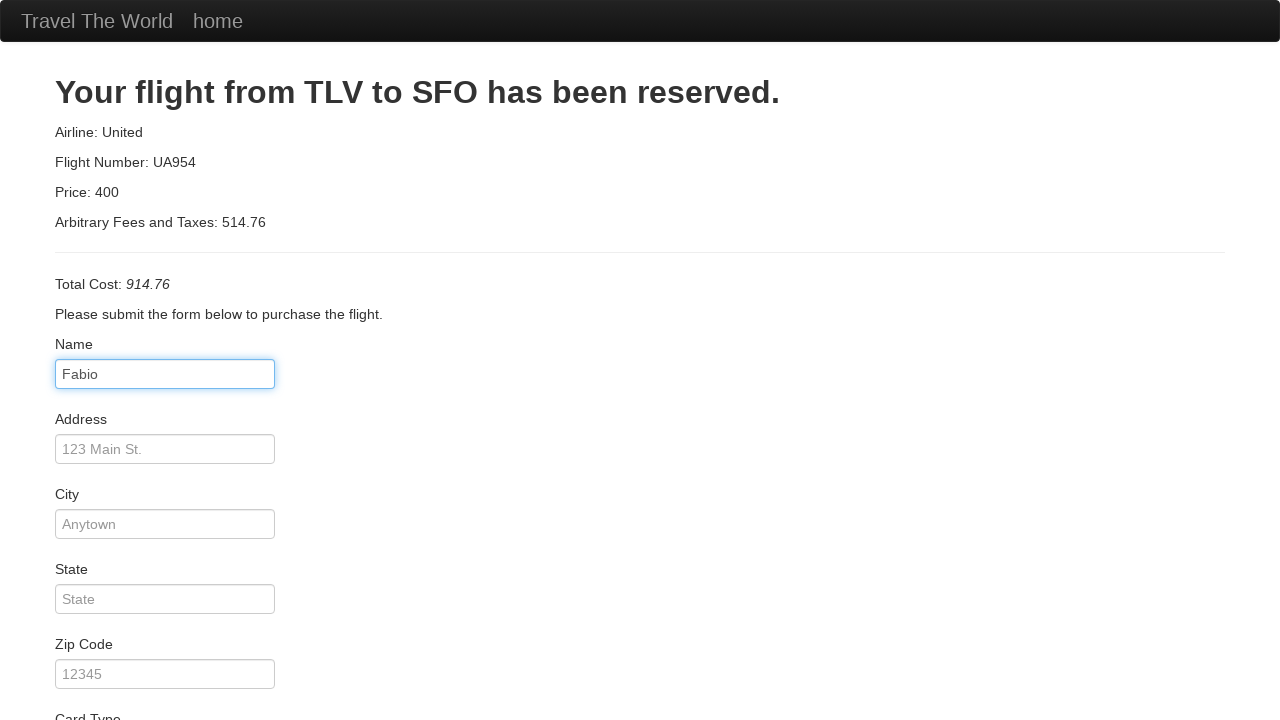

Clicked address input field at (165, 449) on #address
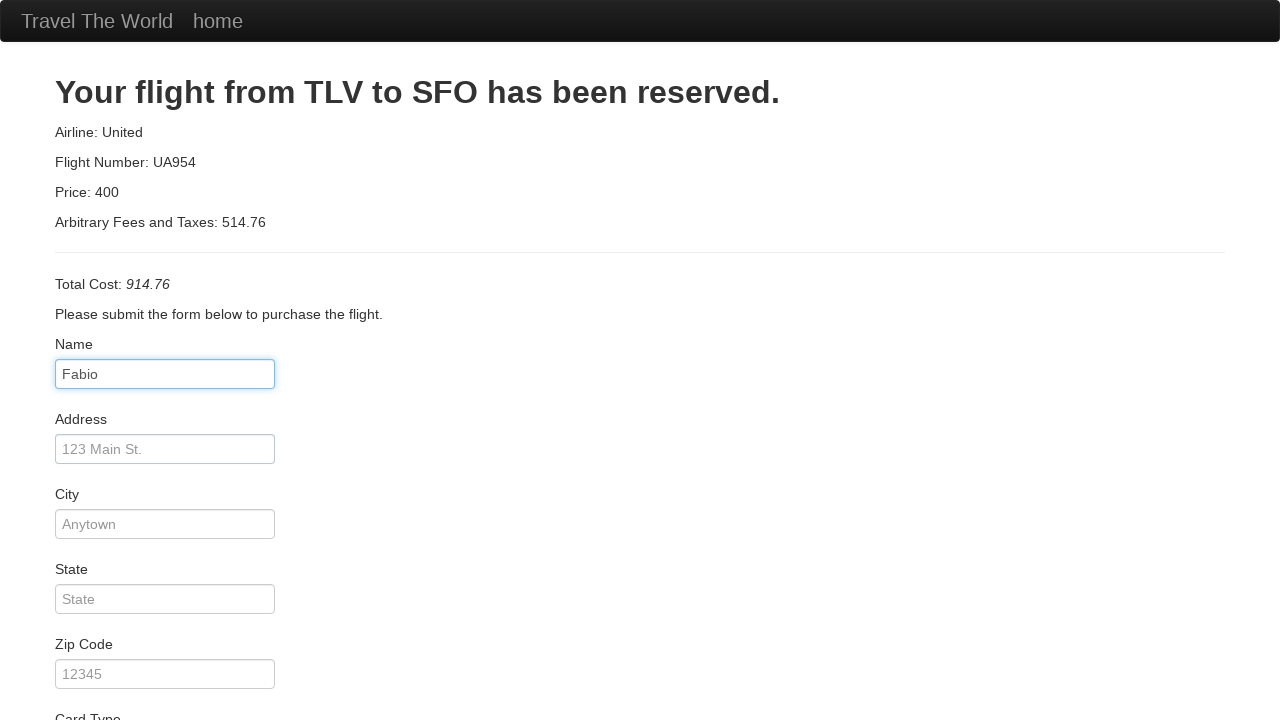

Filled address field with 'feafae' on #address
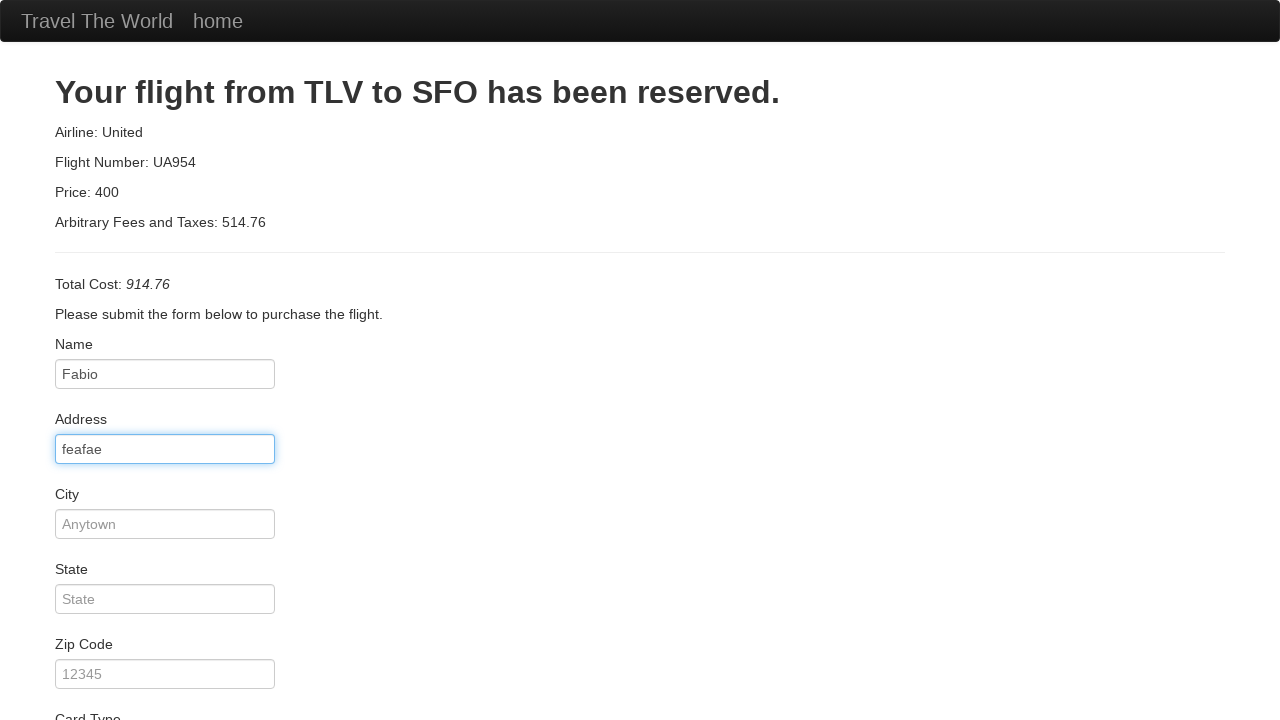

Clicked city input field at (165, 524) on #city
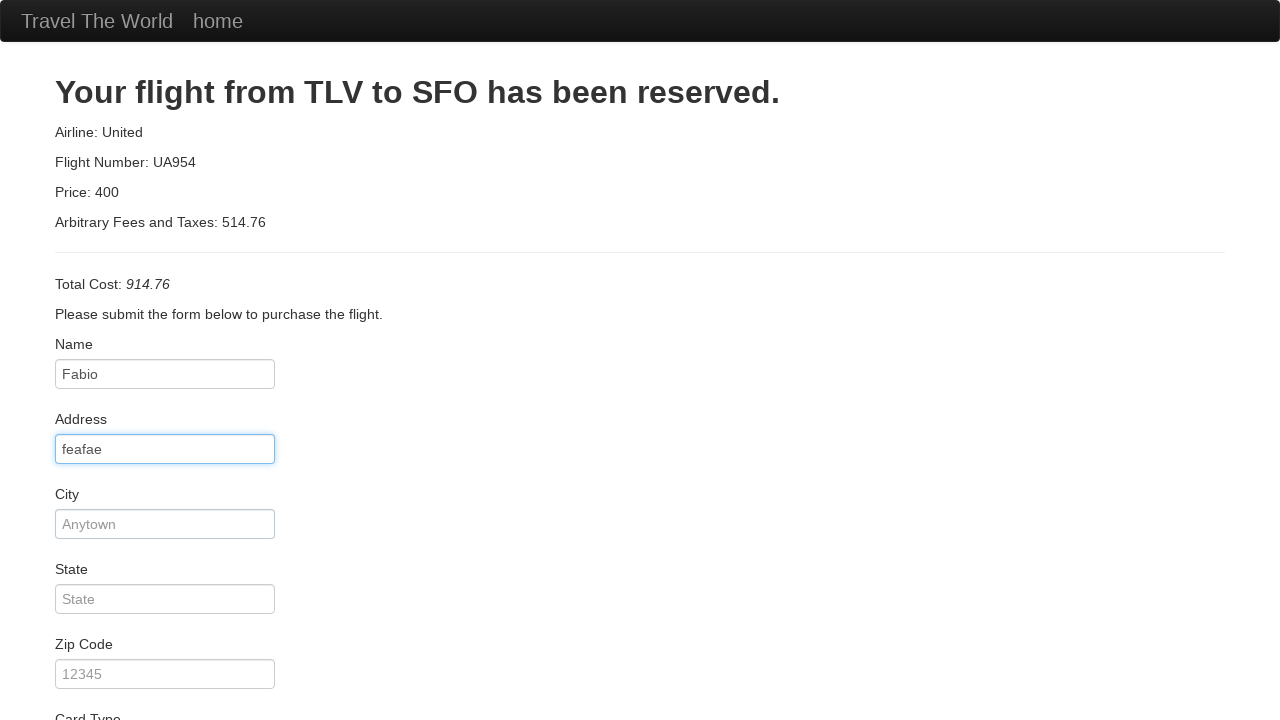

Filled city field with 'Washington' on #city
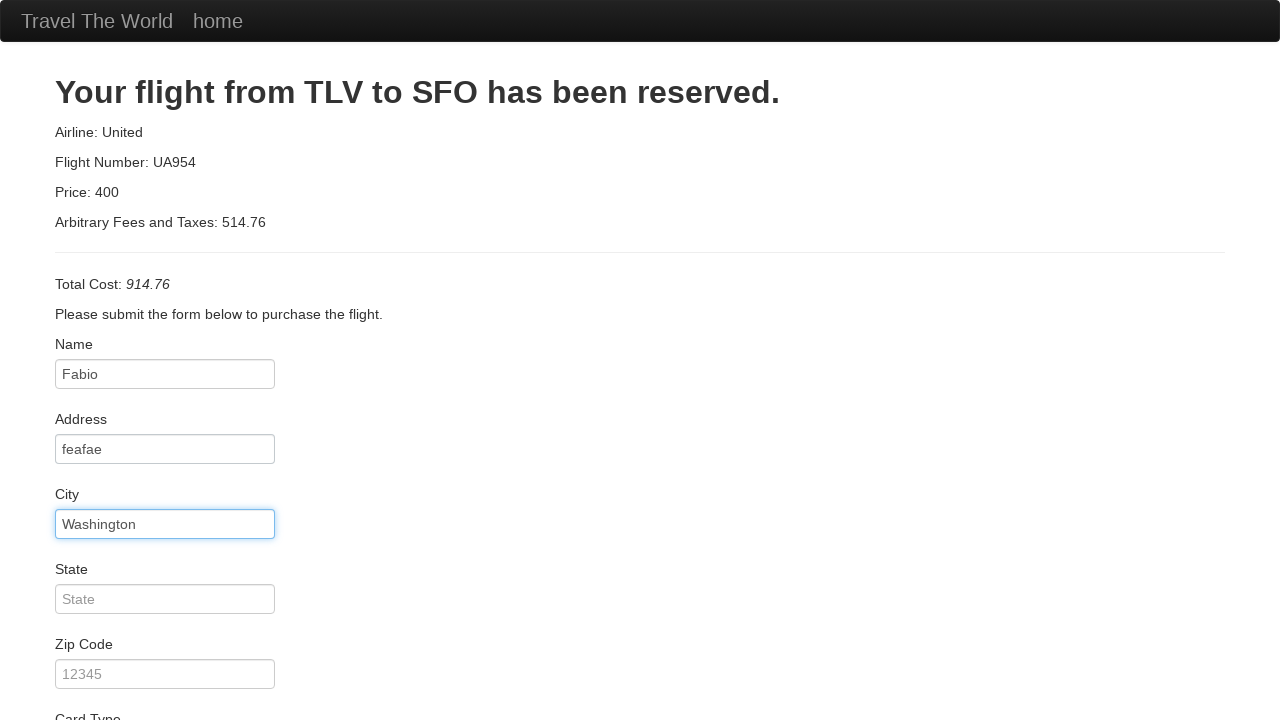

Clicked Remember Me checkbox at (640, 652) on .checkbox
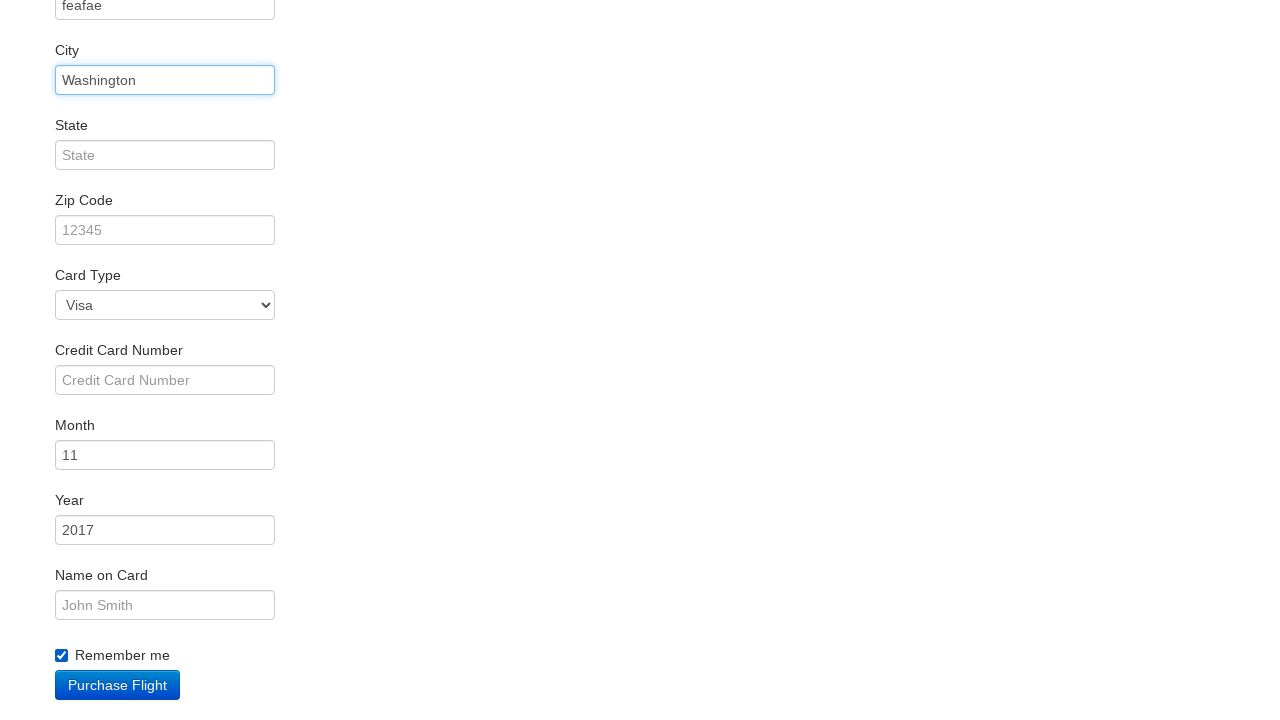

Clicked Purchase Flight button to complete booking at (118, 685) on .btn-primary
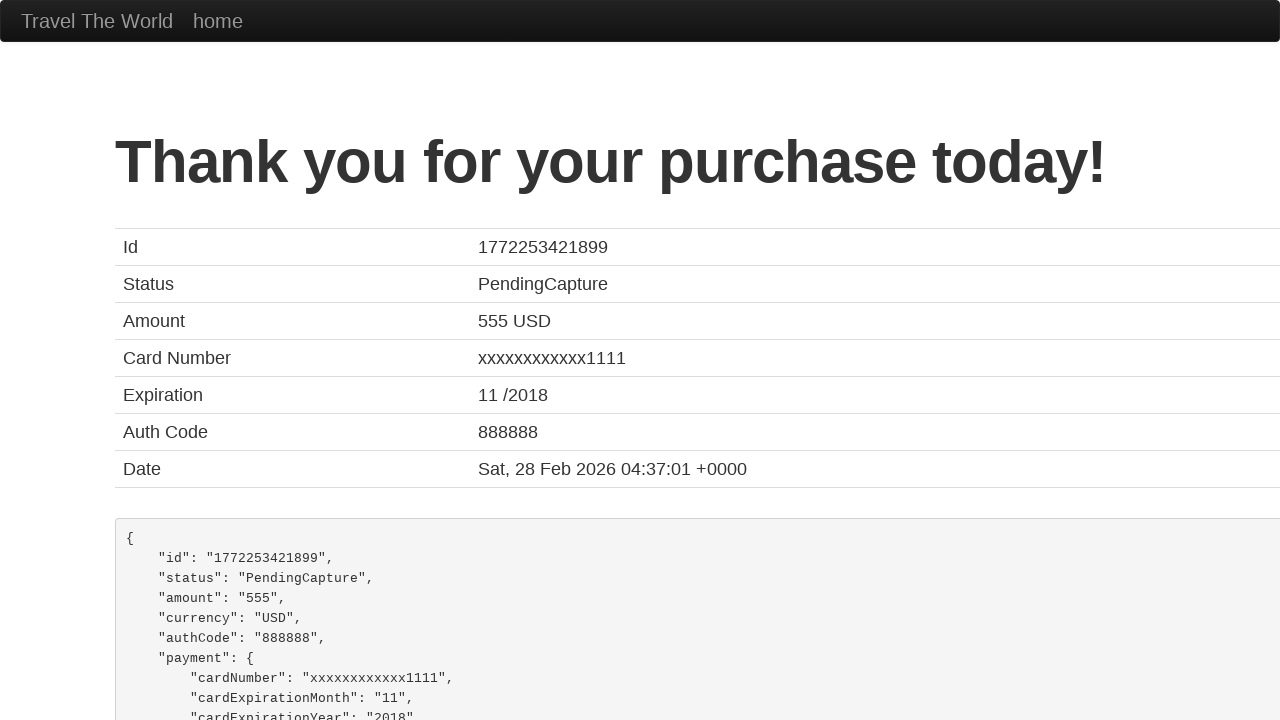

Waited for confirmation page to fully load
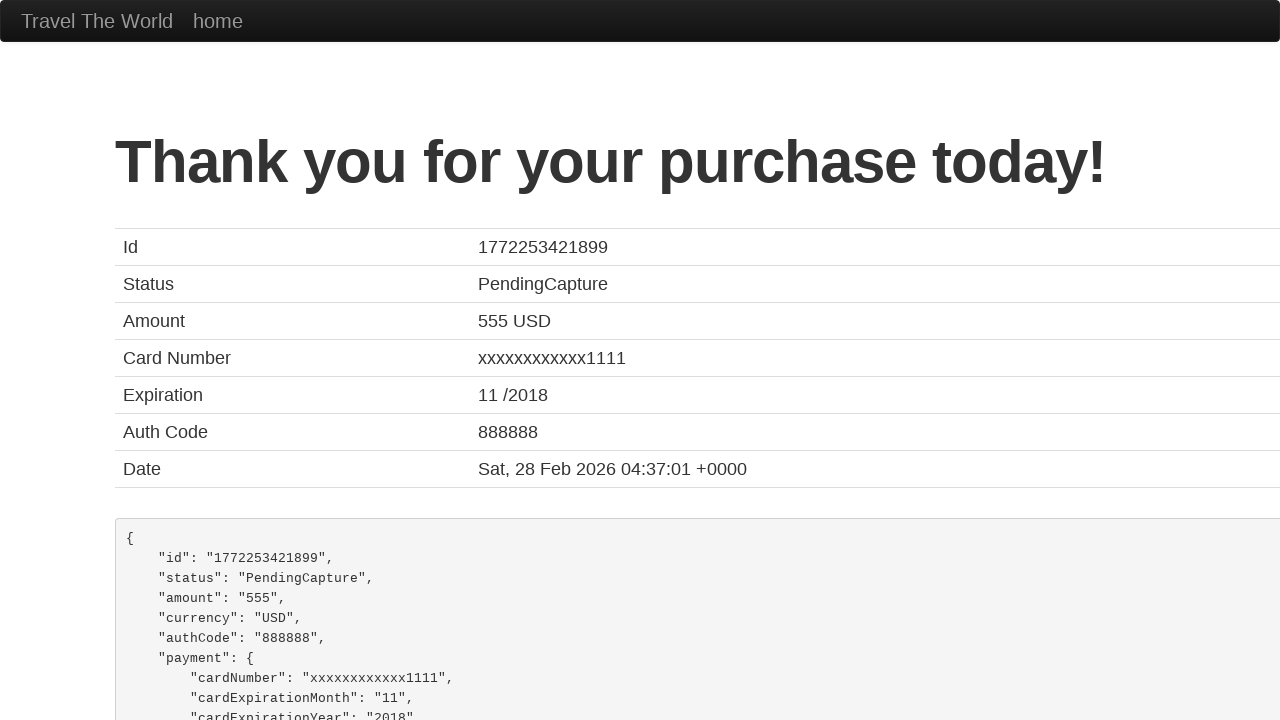

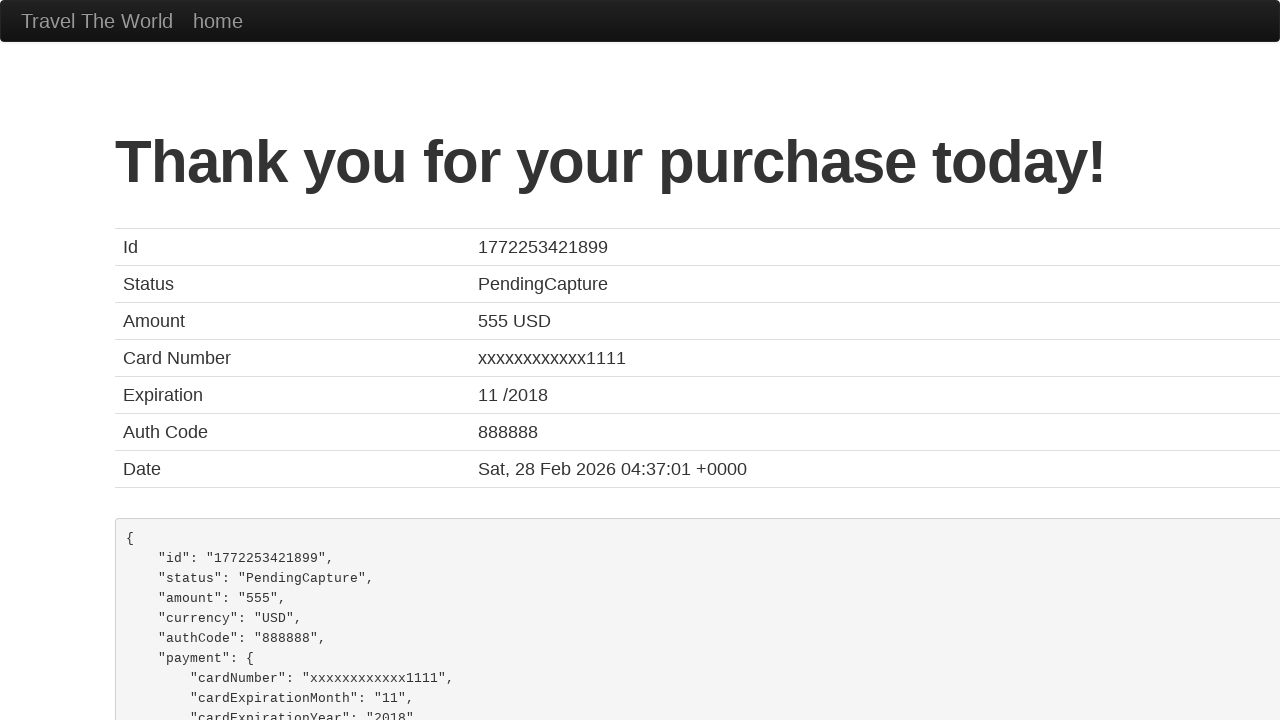